Tests dropdown selection functionality by selecting options from a dropdown menu and verifying the selections are correct

Starting URL: https://the-internet.herokuapp.com/dropdown

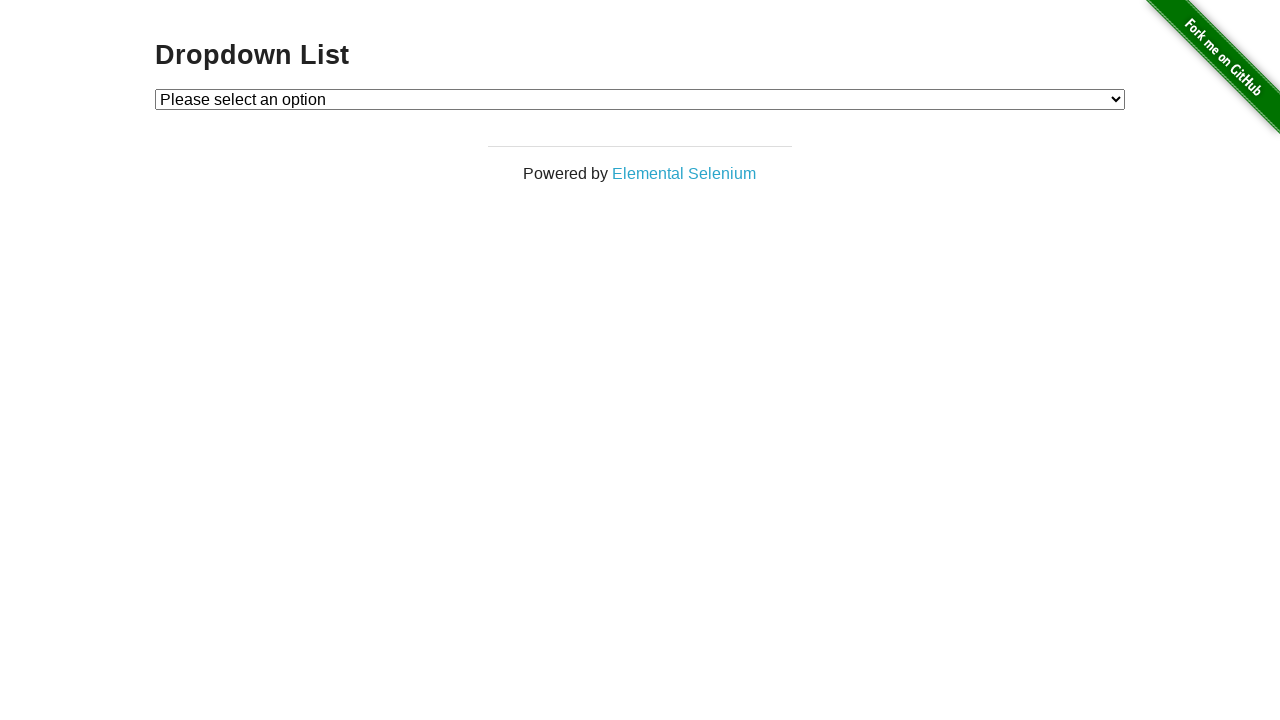

Selected 'Option 1' from dropdown menu on #dropdown
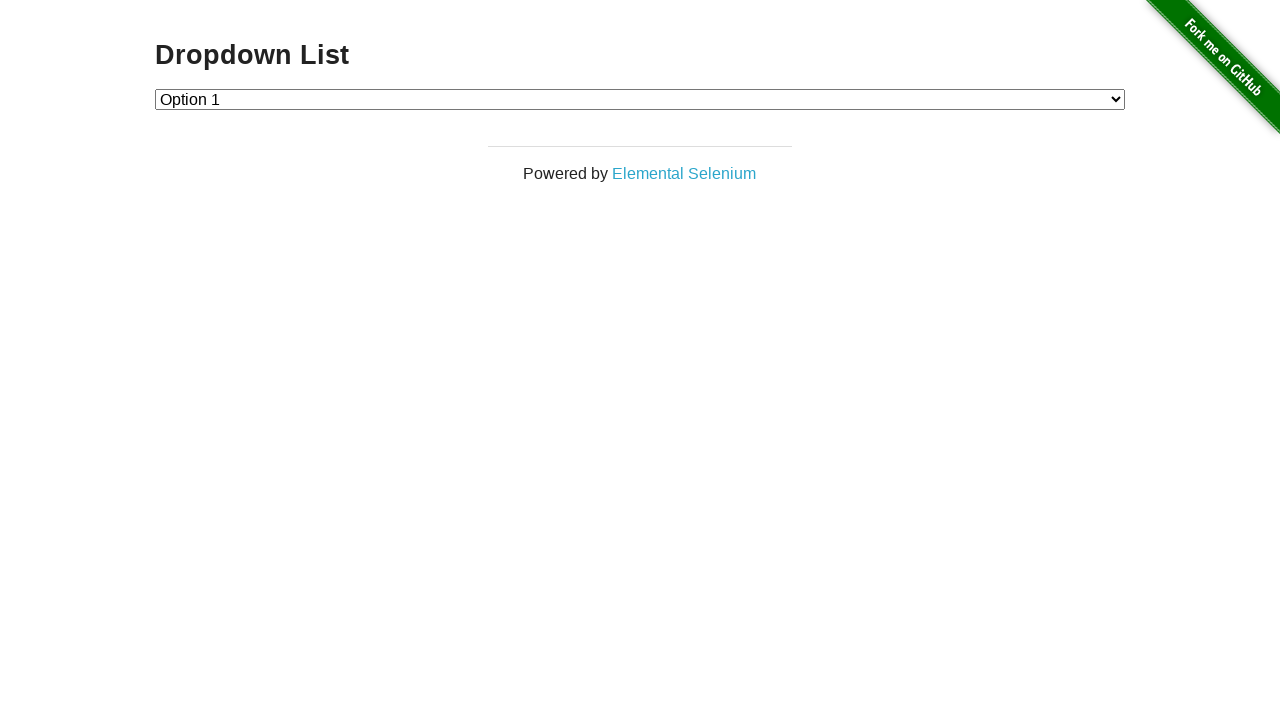

Located Option 1 element in DOM
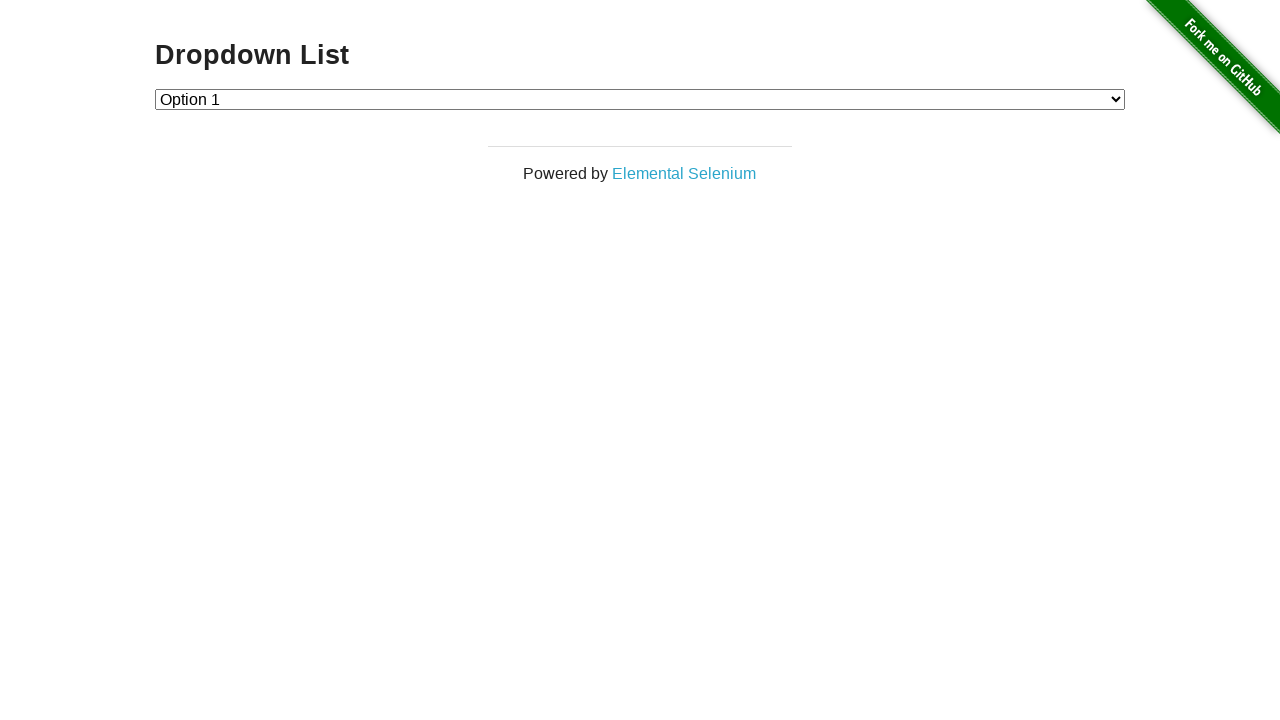

Verified that Option 1 is selected
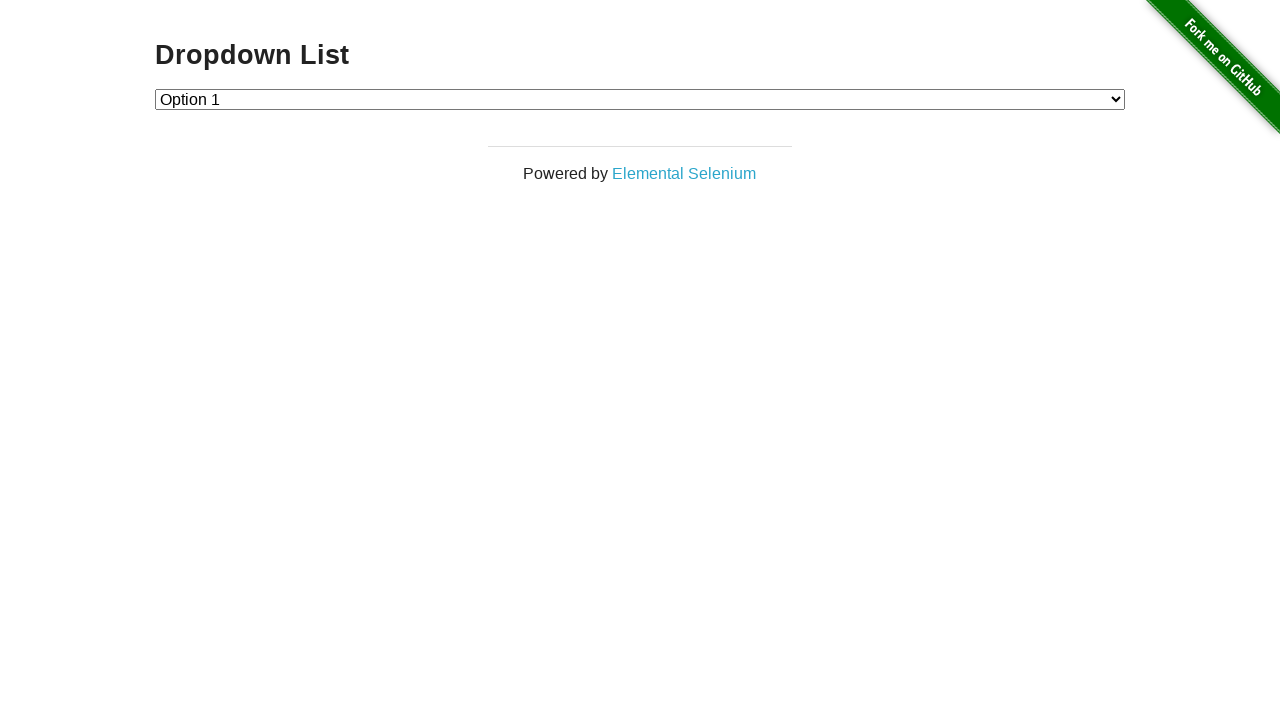

Selected 'Option 2' from dropdown menu on #dropdown
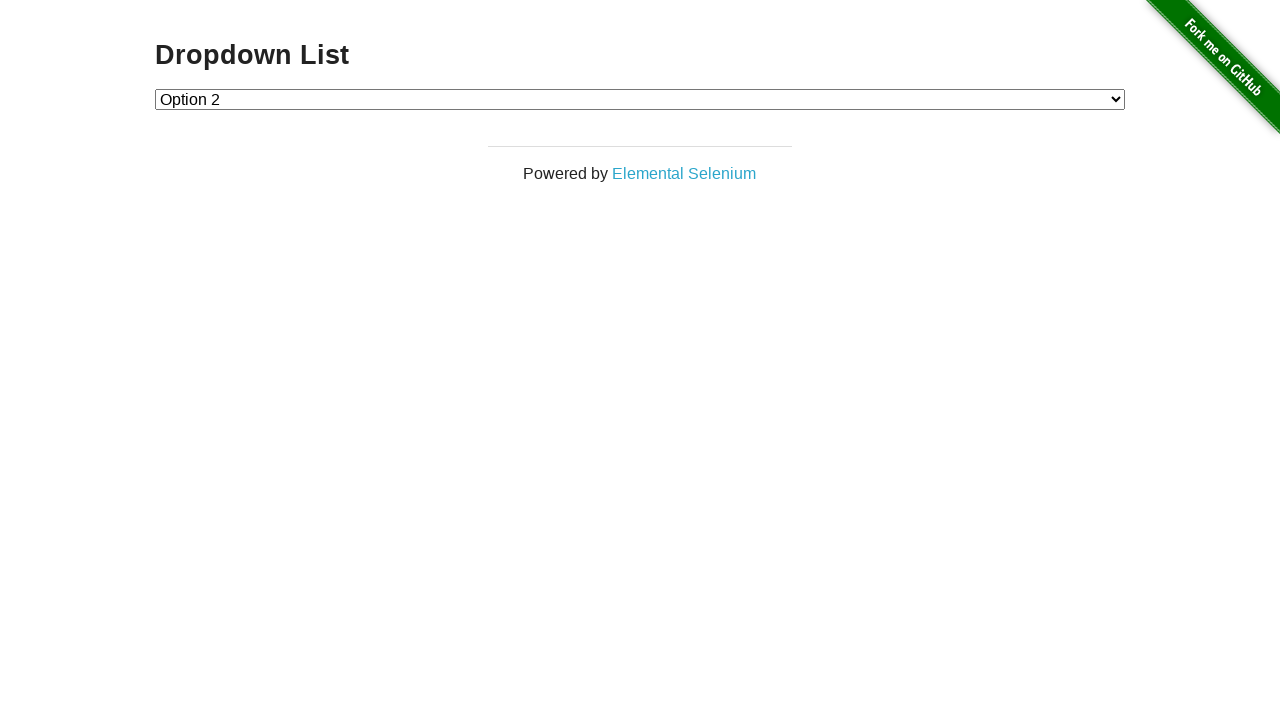

Located Option 2 element in DOM
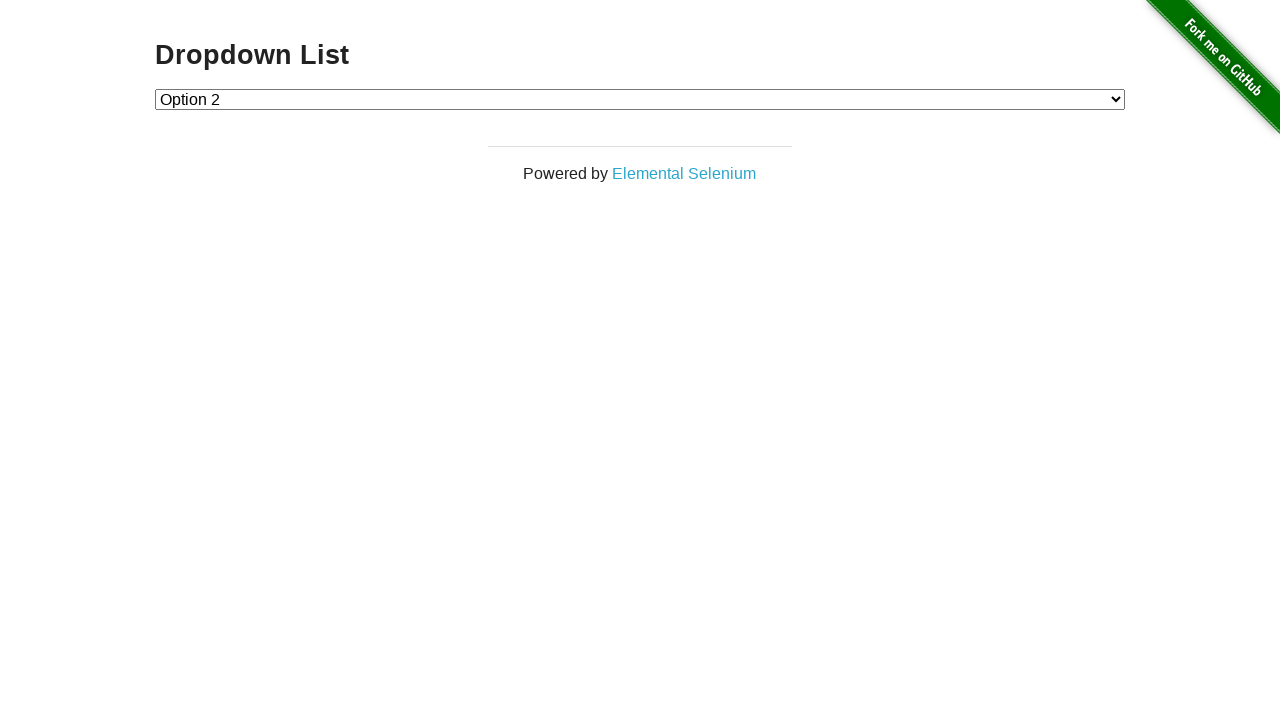

Verified that Option 2 is selected
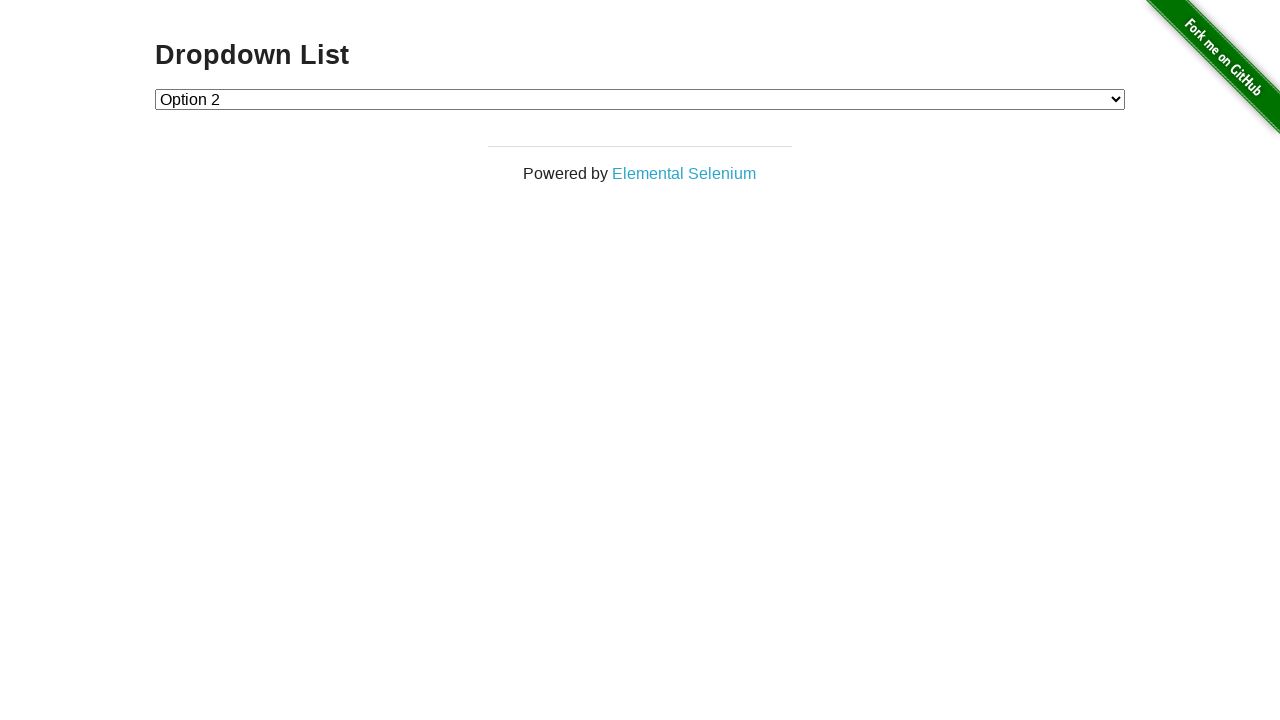

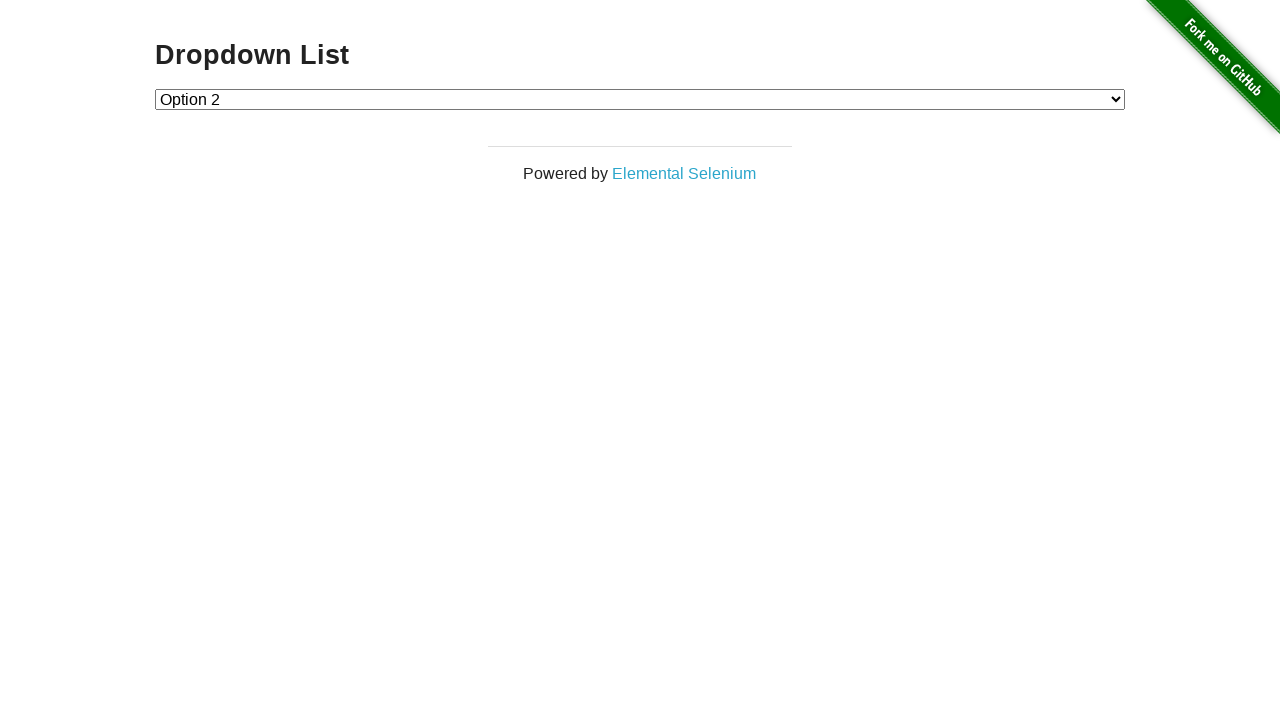